Tests implicit wait functionality by clicking a button and locating an 'Add' element on a dynamic controls page

Starting URL: http://the-internet.herokuapp.com/dynamic_controls

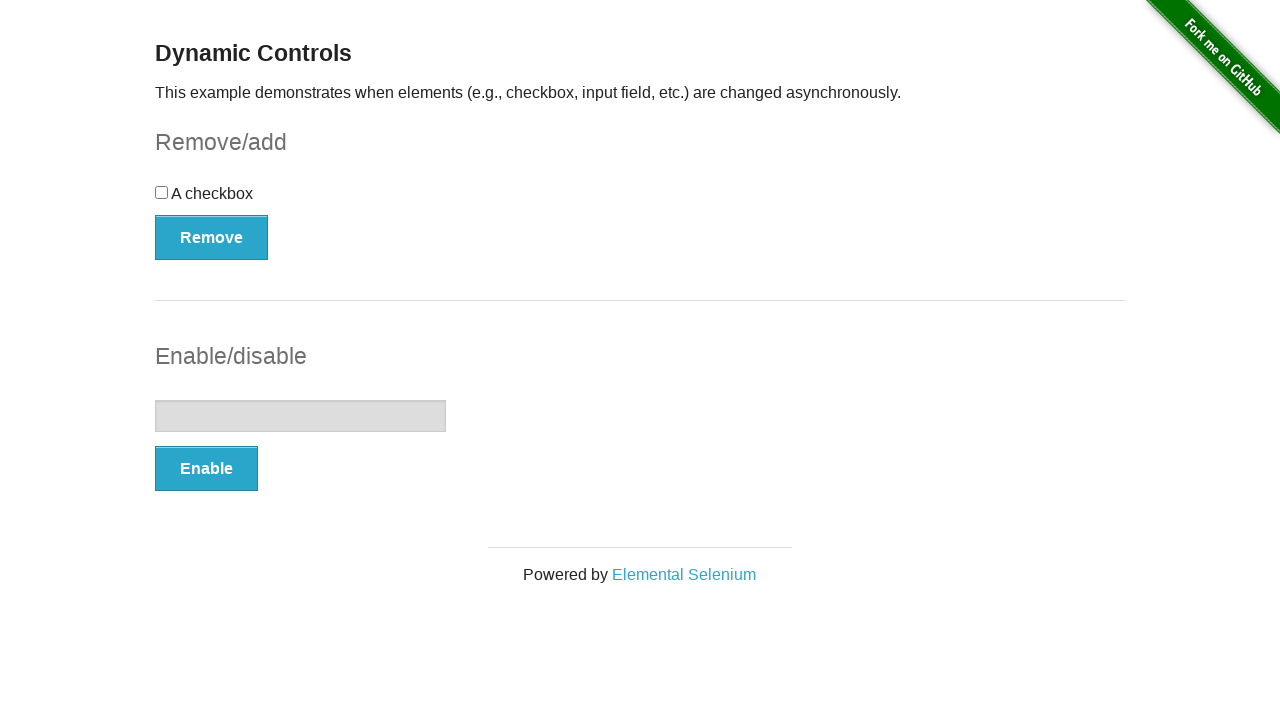

Clicked the button to trigger dynamic controls at (212, 237) on button[type='button']
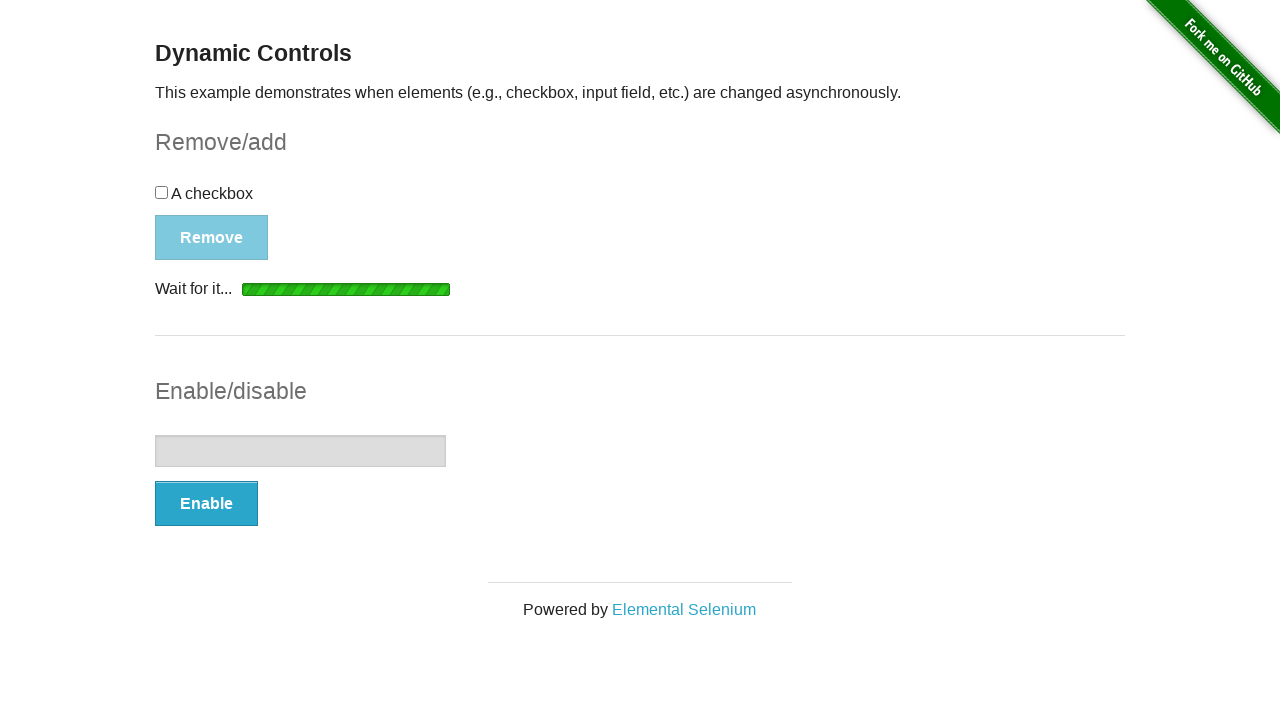

Waited for and located the 'Add' element
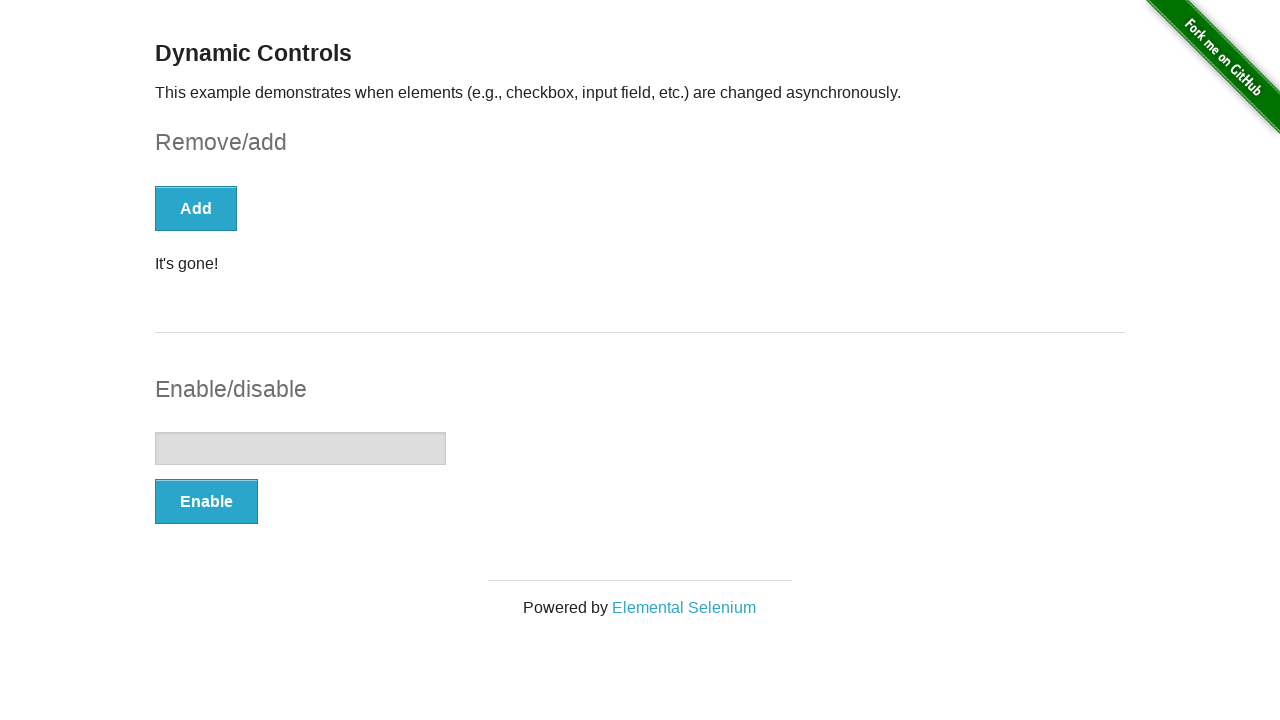

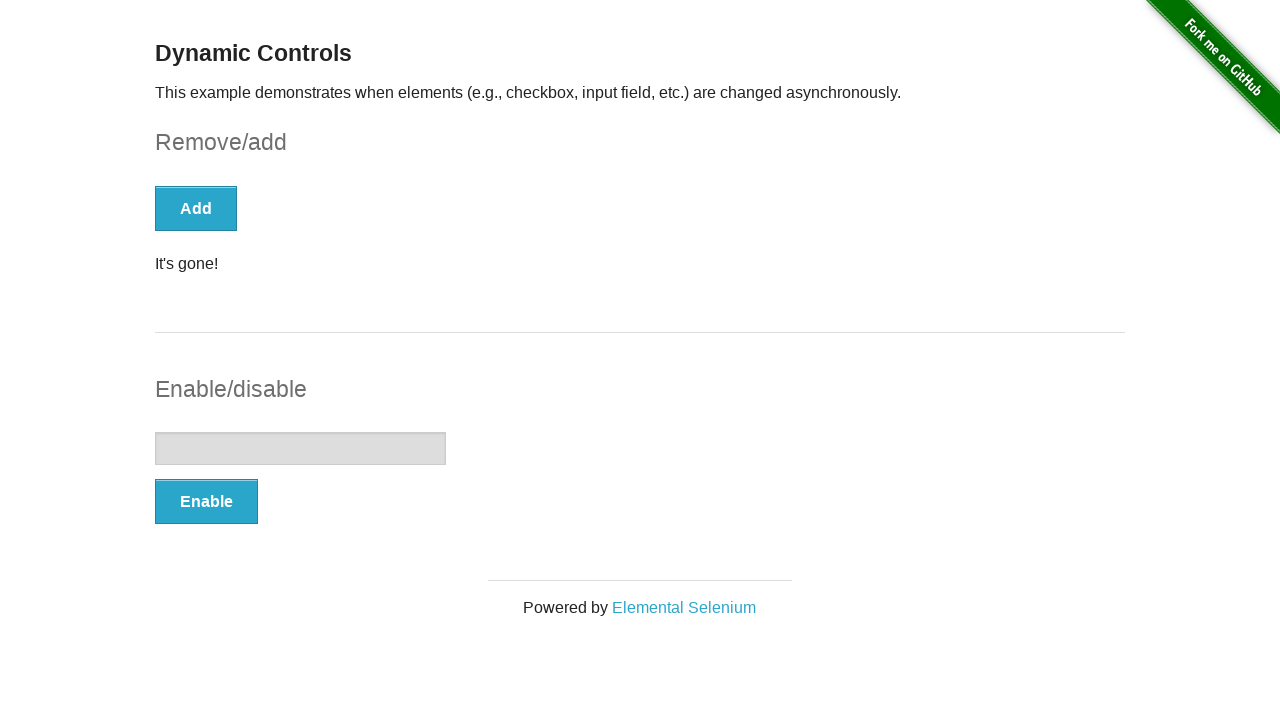